Tests sorting the Due column in ascending order on the second table that has semantic class attributes, making locators more expressive and resilient.

Starting URL: http://the-internet.herokuapp.com/tables

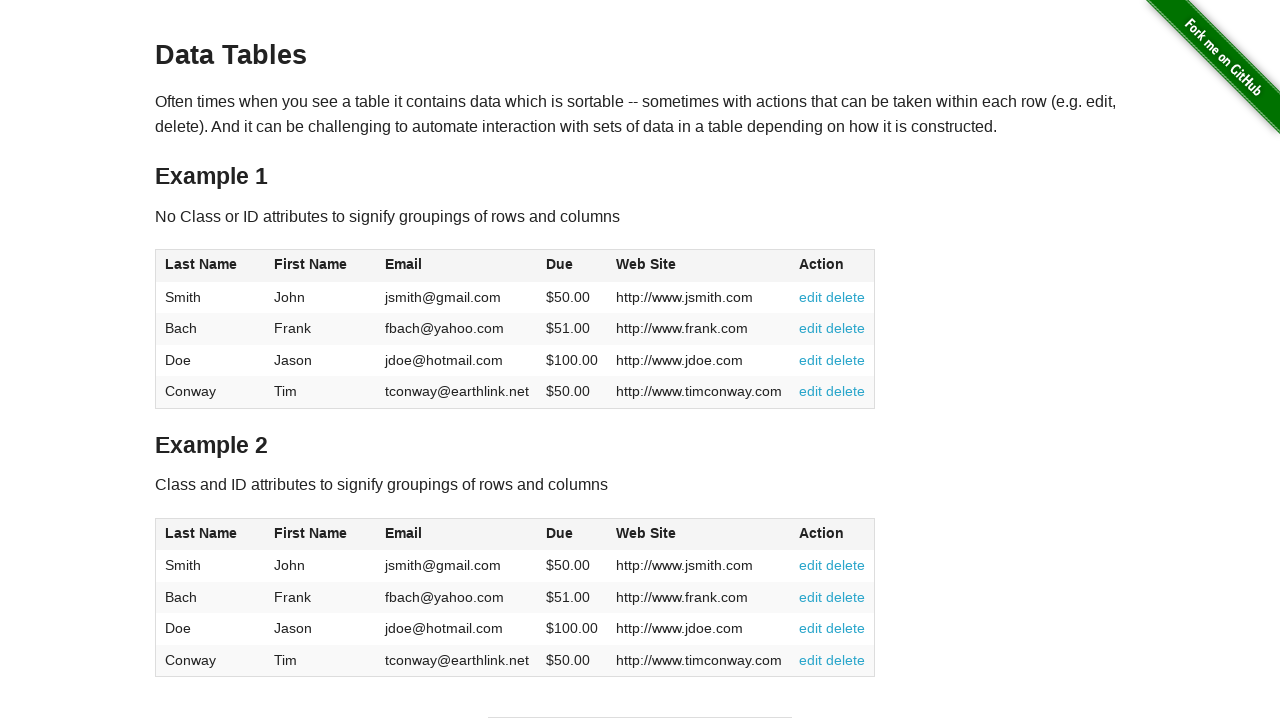

Clicked the Due column header on the second table to sort at (560, 533) on #table2 thead .dues
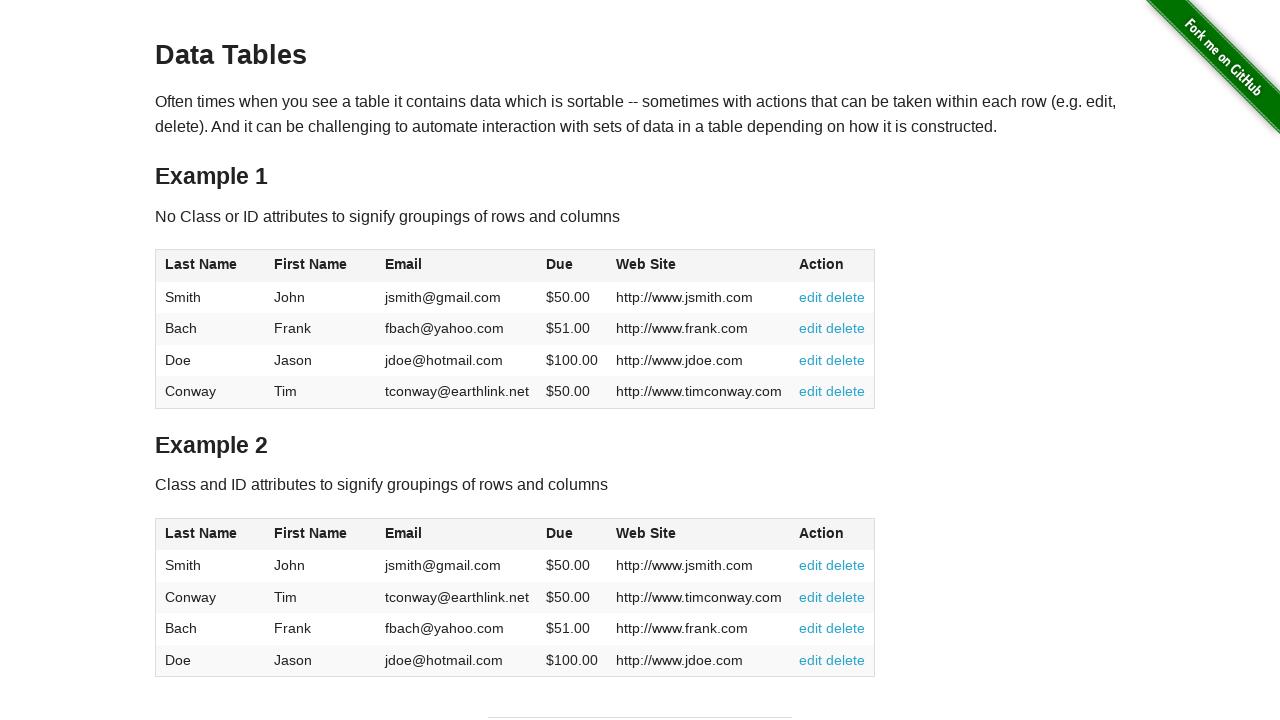

Verified the second table updated after sorting by Due column in ascending order
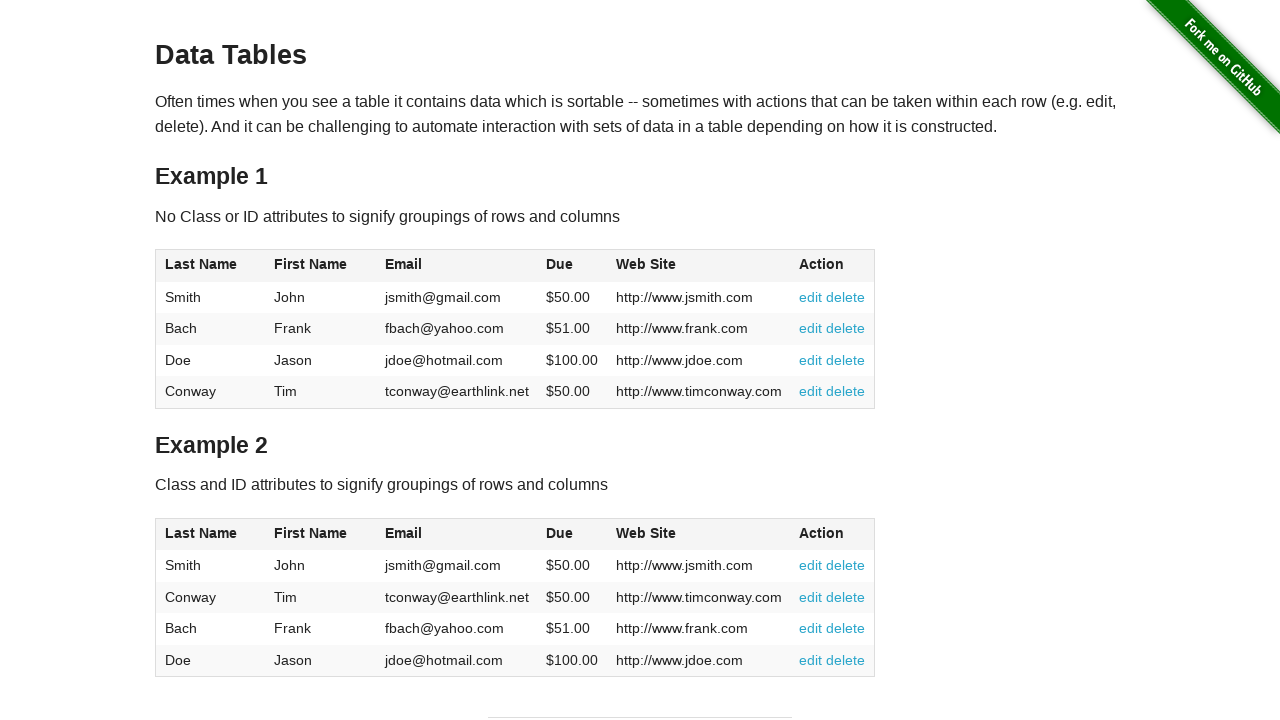

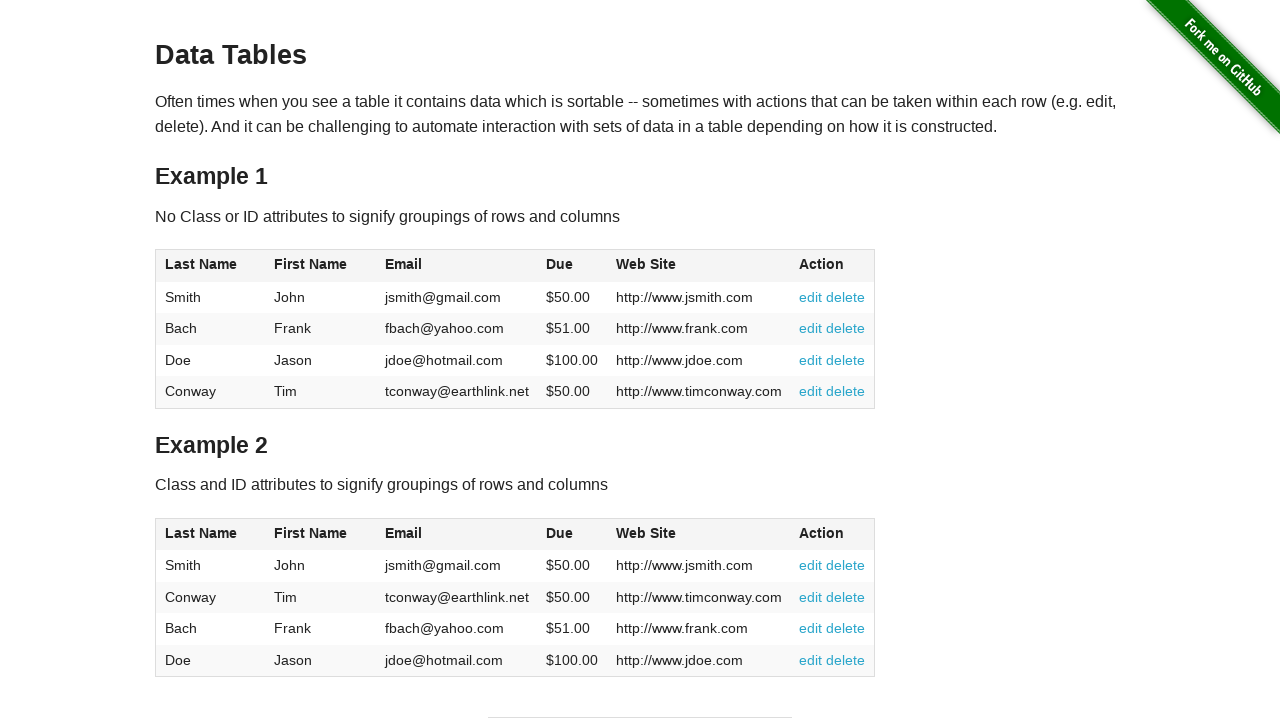